Tests alert handling functionality by clicking a button that triggers an alert and then accepting it

Starting URL: http://demo.automationtesting.in/Alerts.html

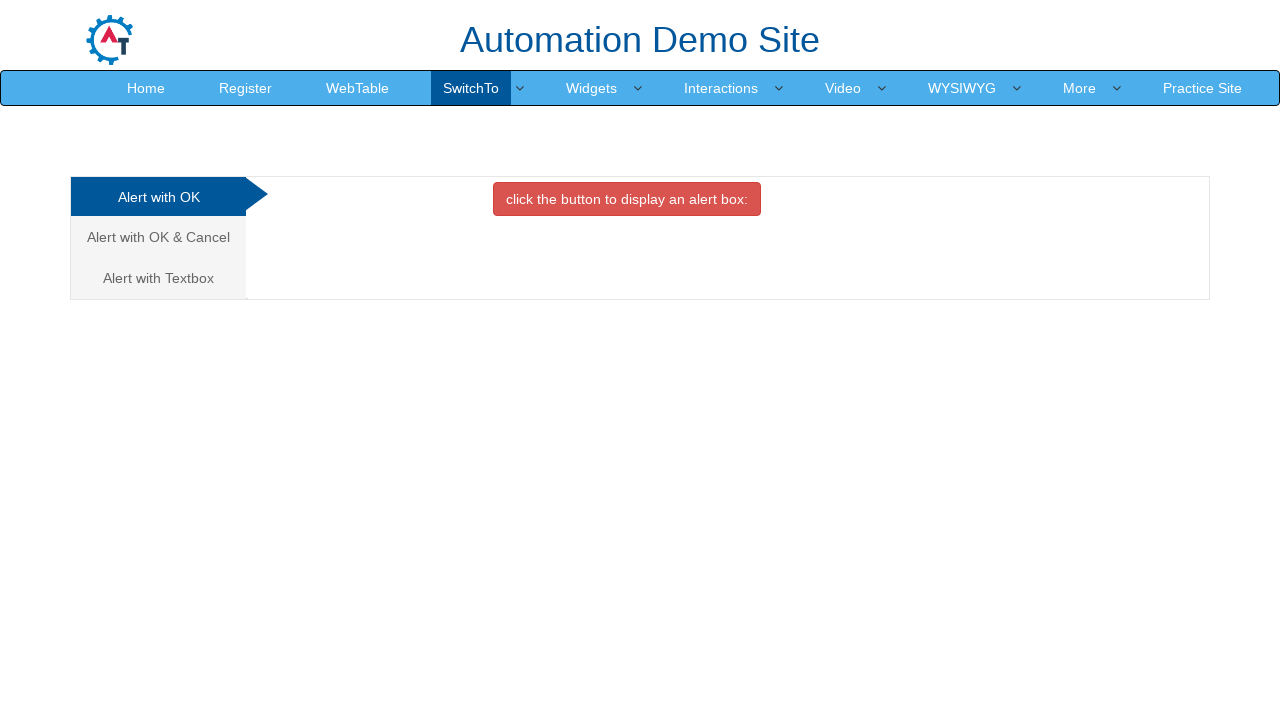

Clicked danger button to trigger alert at (627, 199) on xpath=//button[contains(@class,'btn btn-danger')]
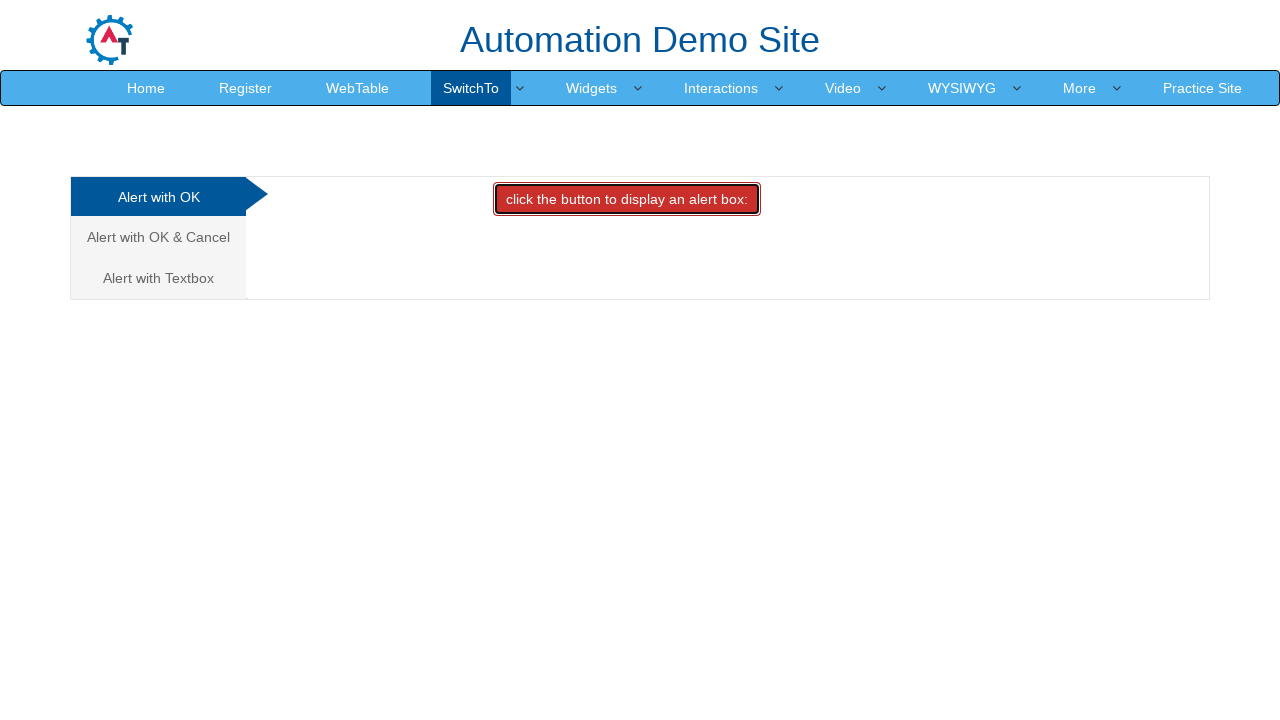

Set up dialog handler to accept alerts
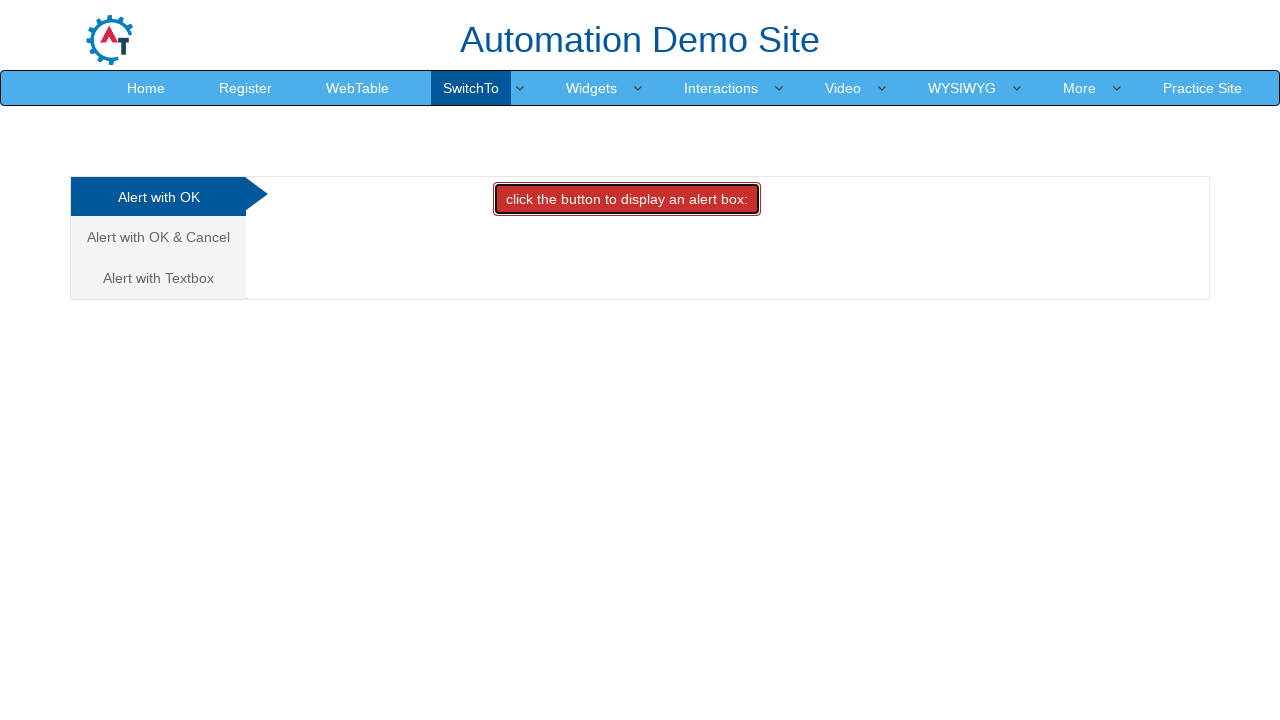

Clicked danger button again to trigger and accept alert at (627, 199) on xpath=//button[contains(@class,'btn btn-danger')]
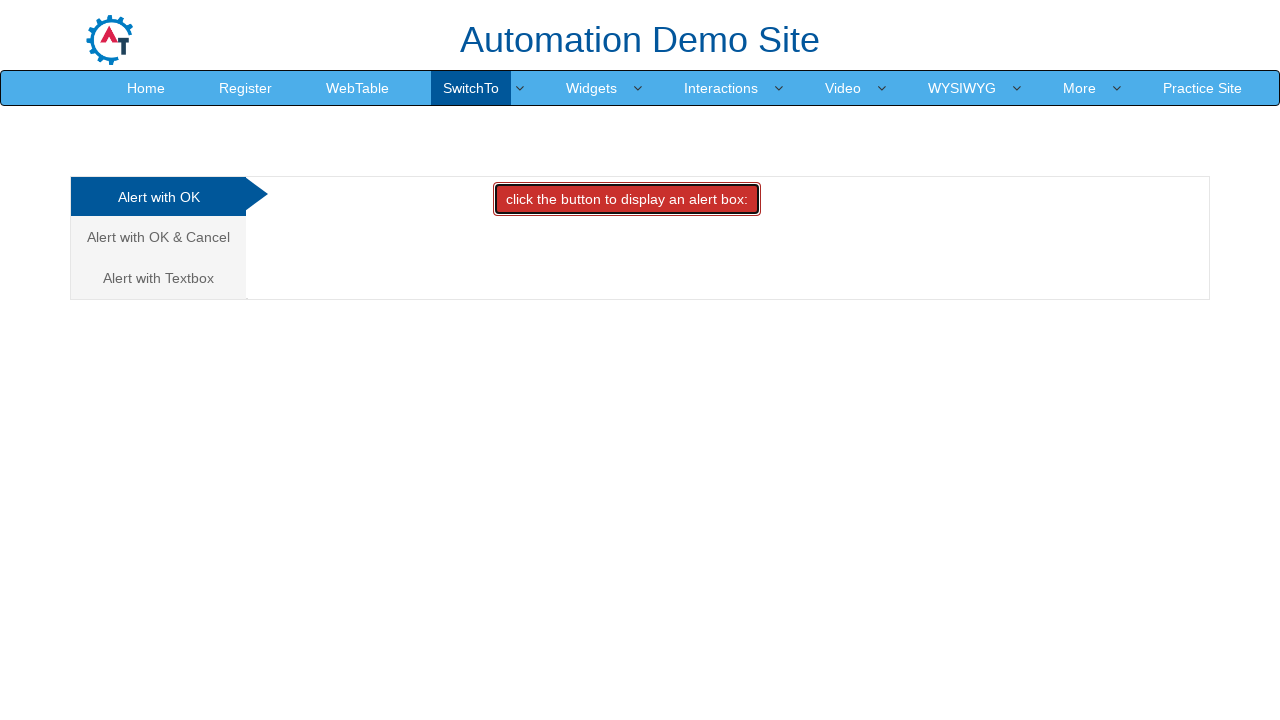

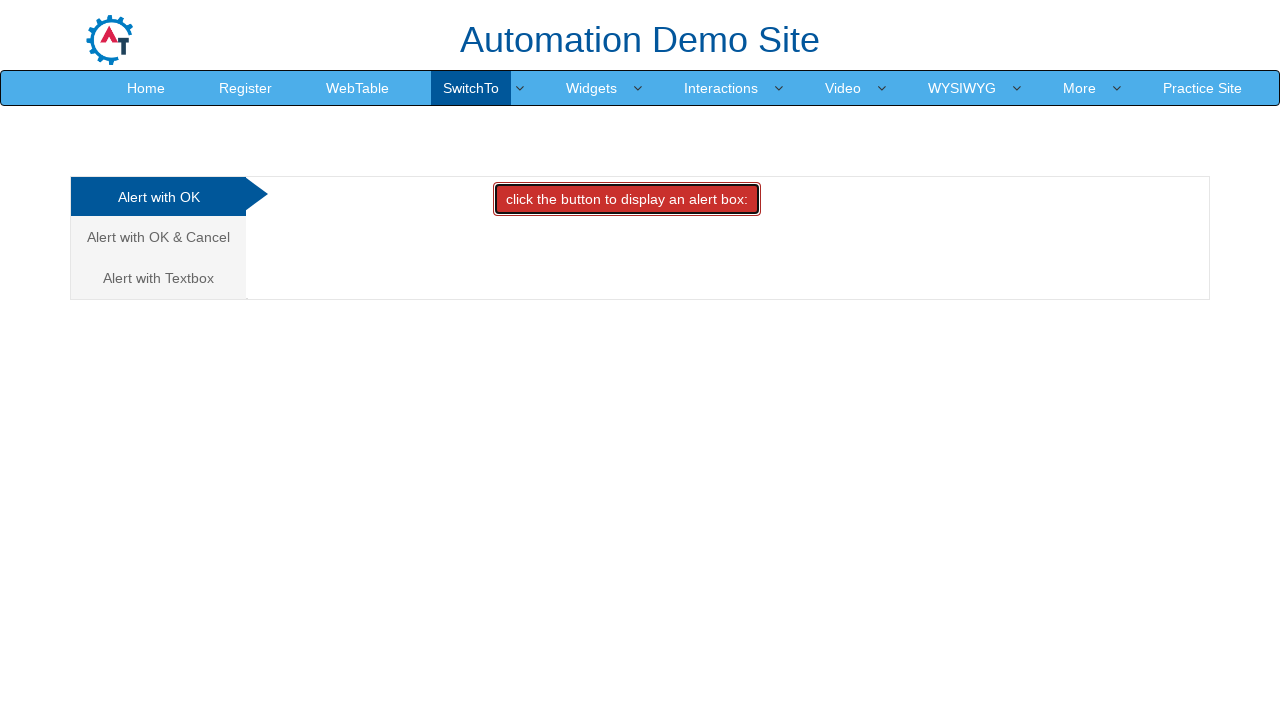